Tests Bootstrap dropdown component by clicking the dropdown button and selecting an option from the menu

Starting URL: https://getbootstrap.com/docs/4.0/components/dropdowns/

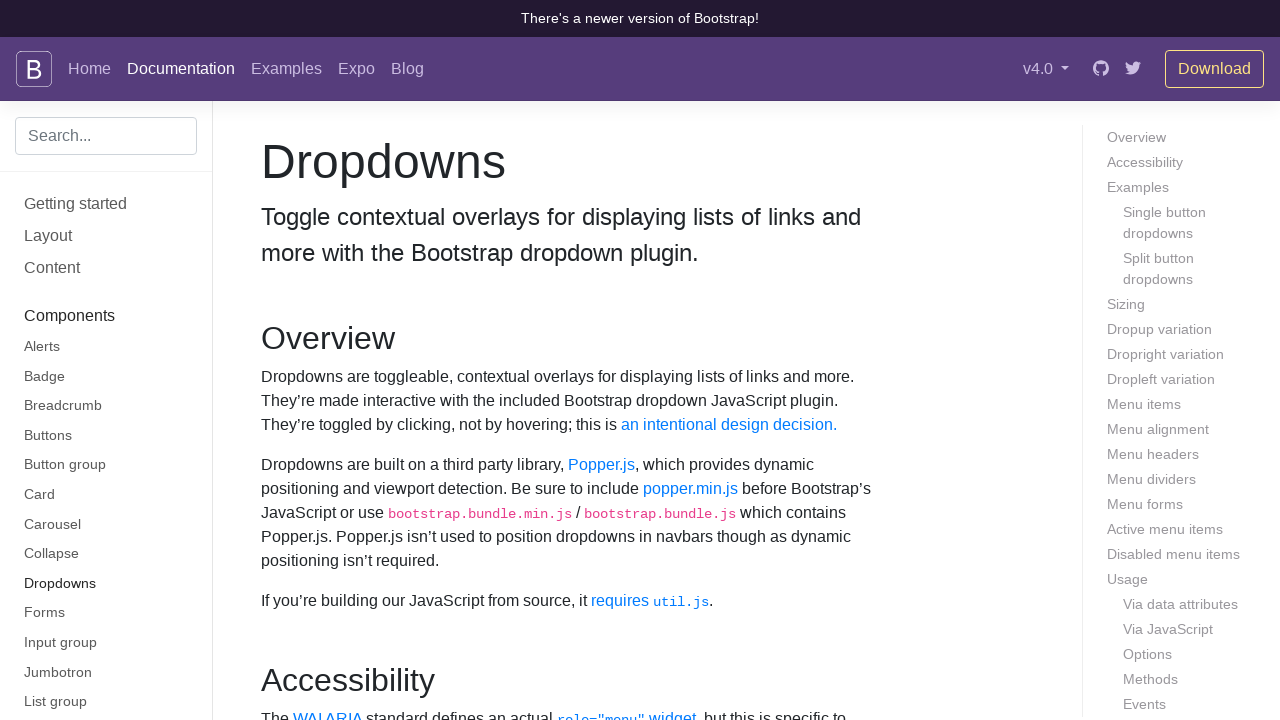

Clicked dropdown button to open menu at (370, 360) on button:has-text('Dropdown button')
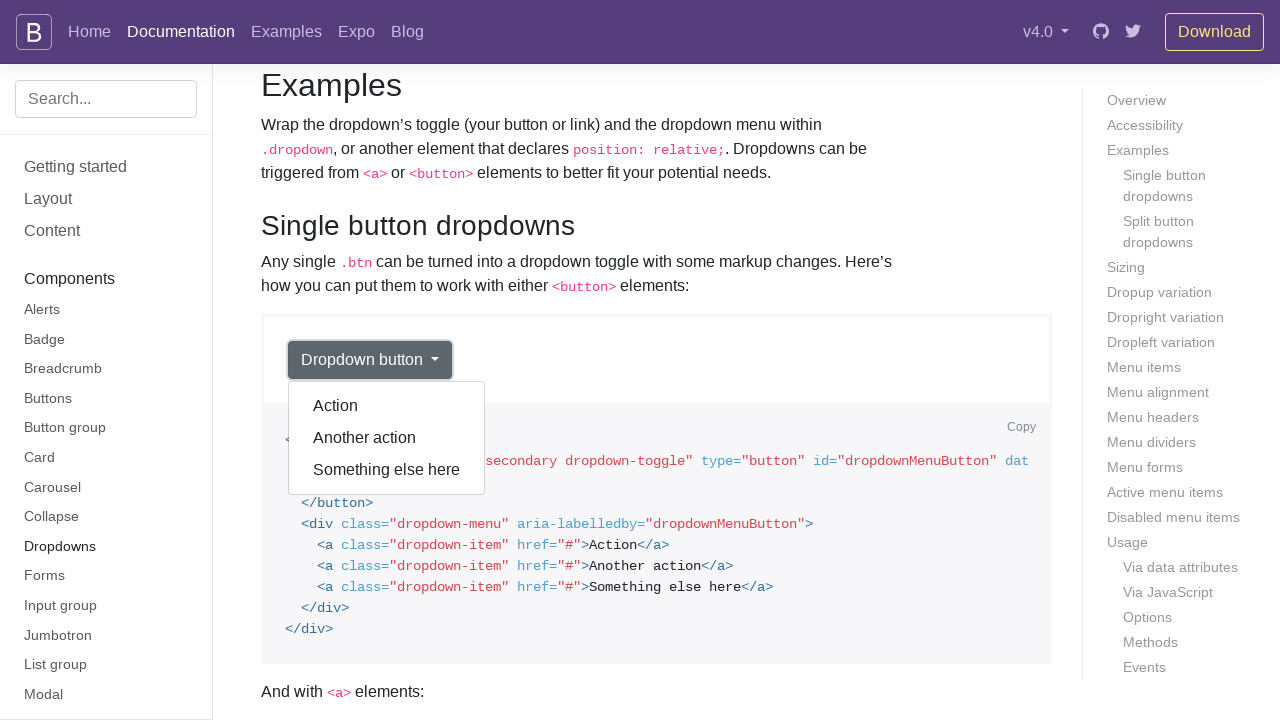

Dropdown menu became visible
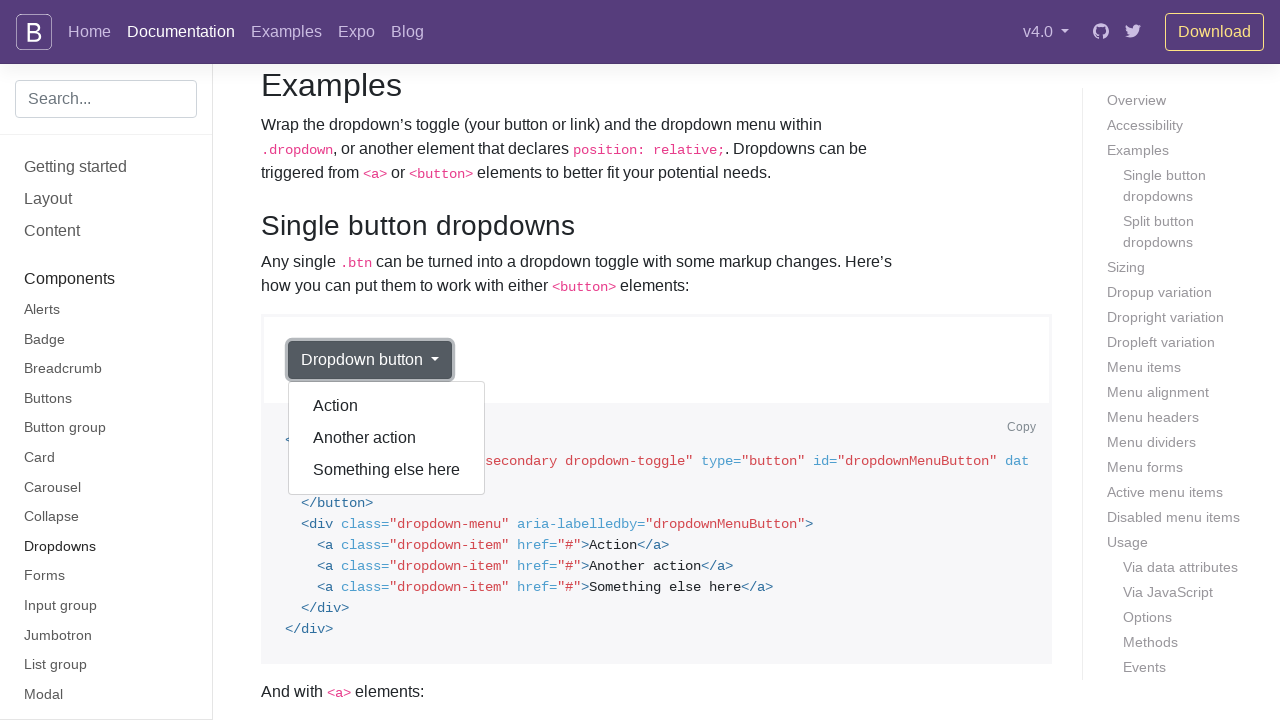

Retrieved all dropdown menu items
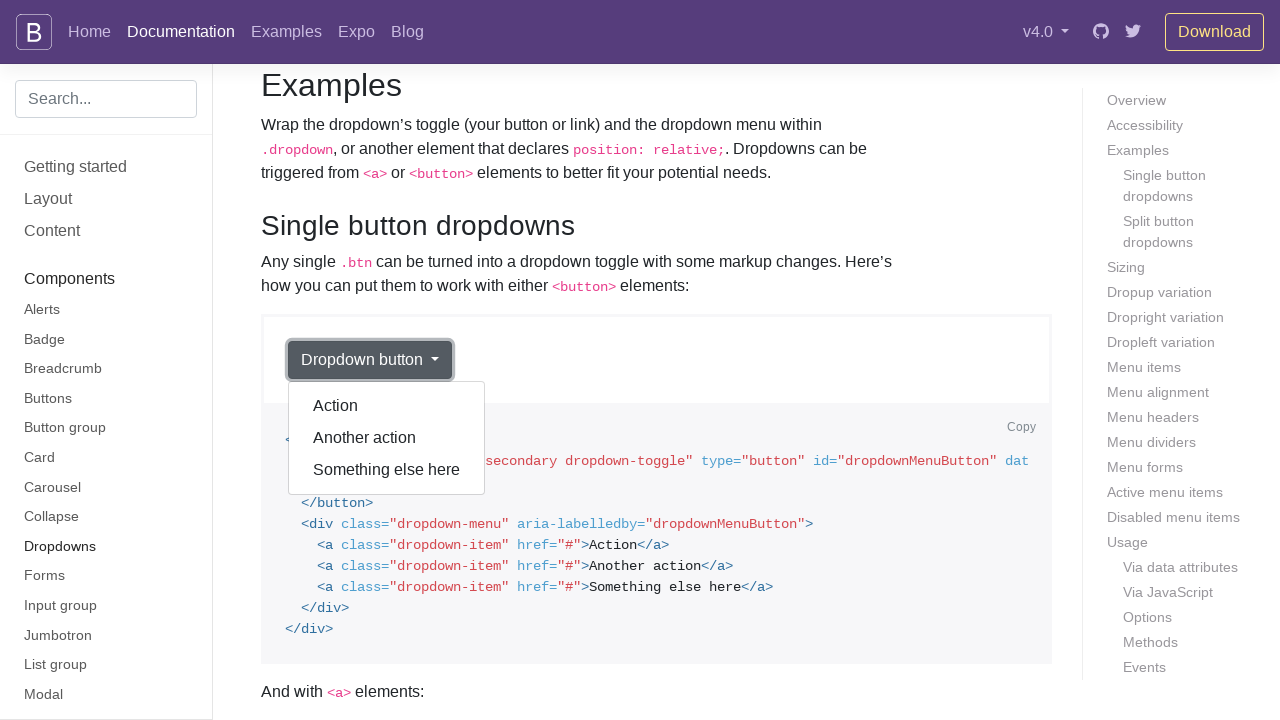

Clicked 'Another action' option from dropdown menu at (387, 438) on div.dropdown-menu[aria-labelledby='dropdownMenuButton'] a >> nth=1
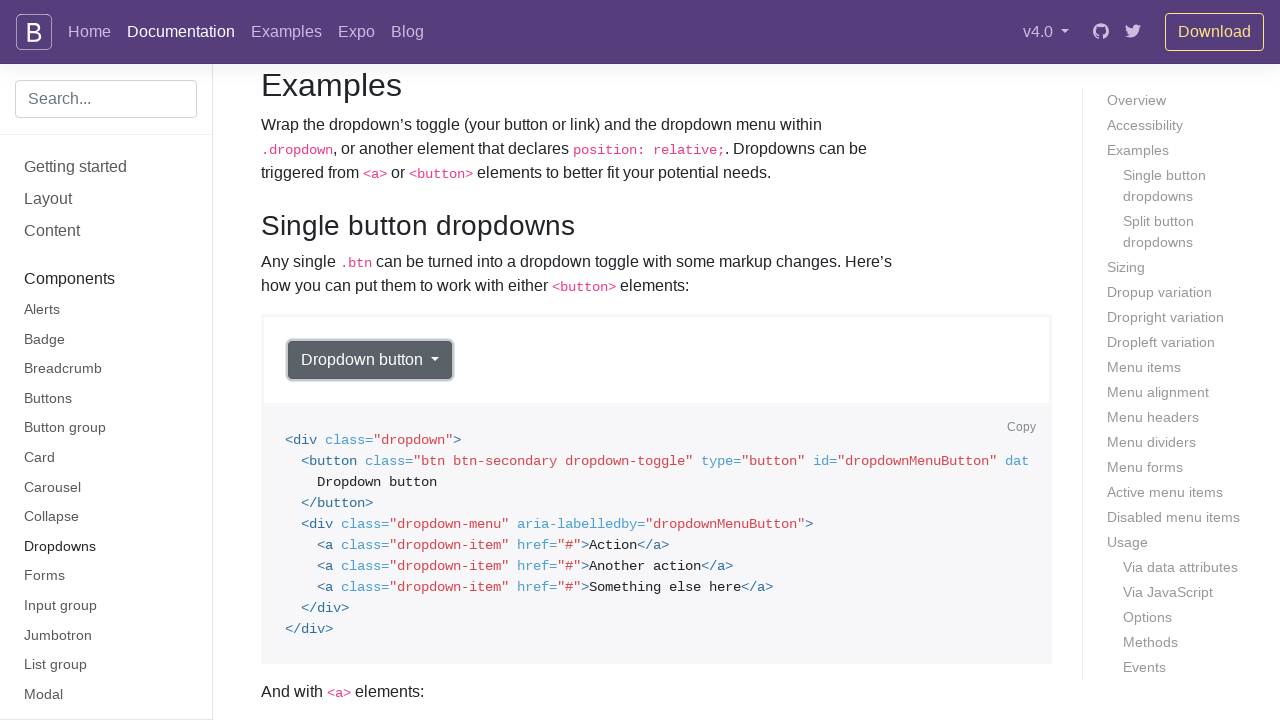

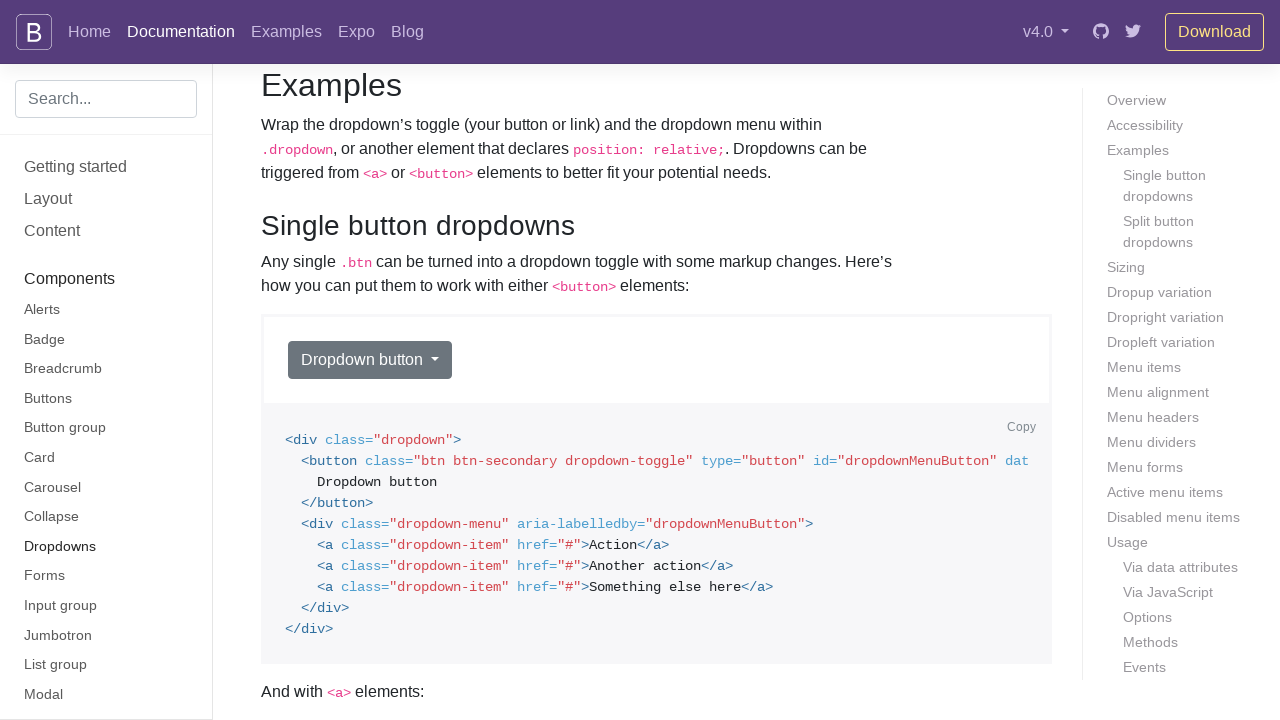